Tests GitHub search functionality by searching for the selenide/selenide repository and navigating to its issues page

Starting URL: https://github.com

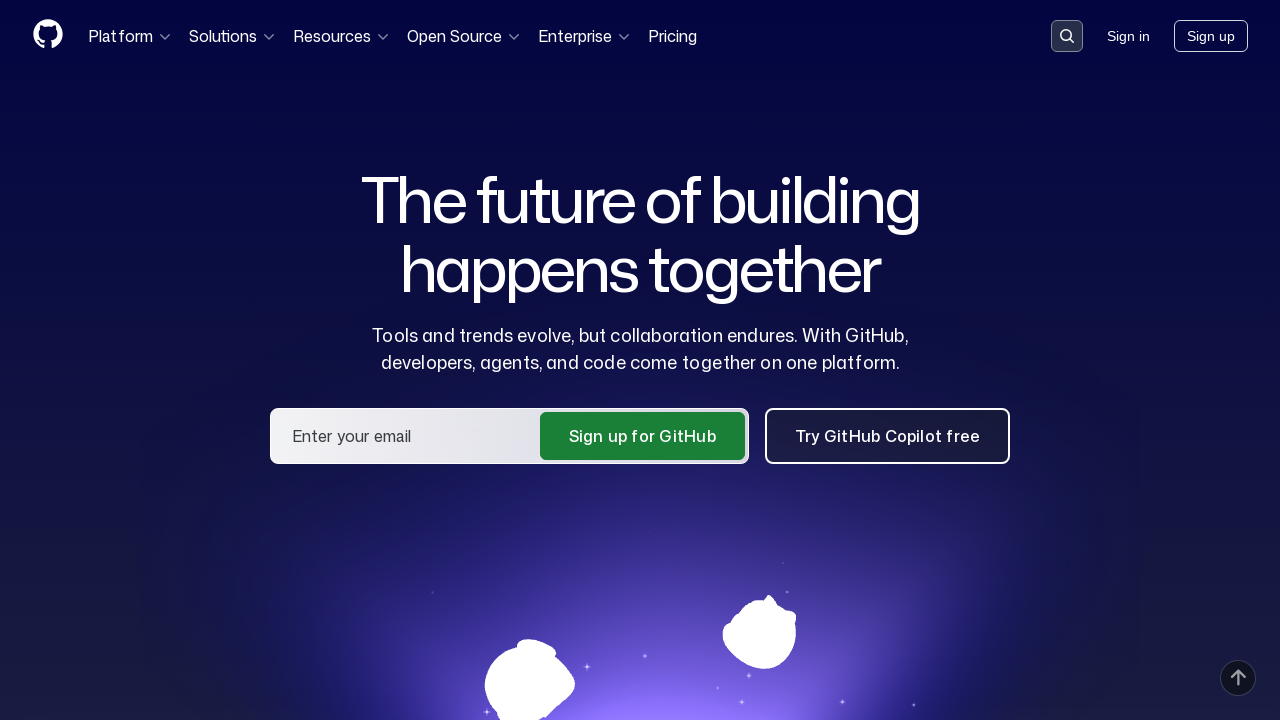

Clicked search button in GitHub header at (1067, 36) on .header-search-button
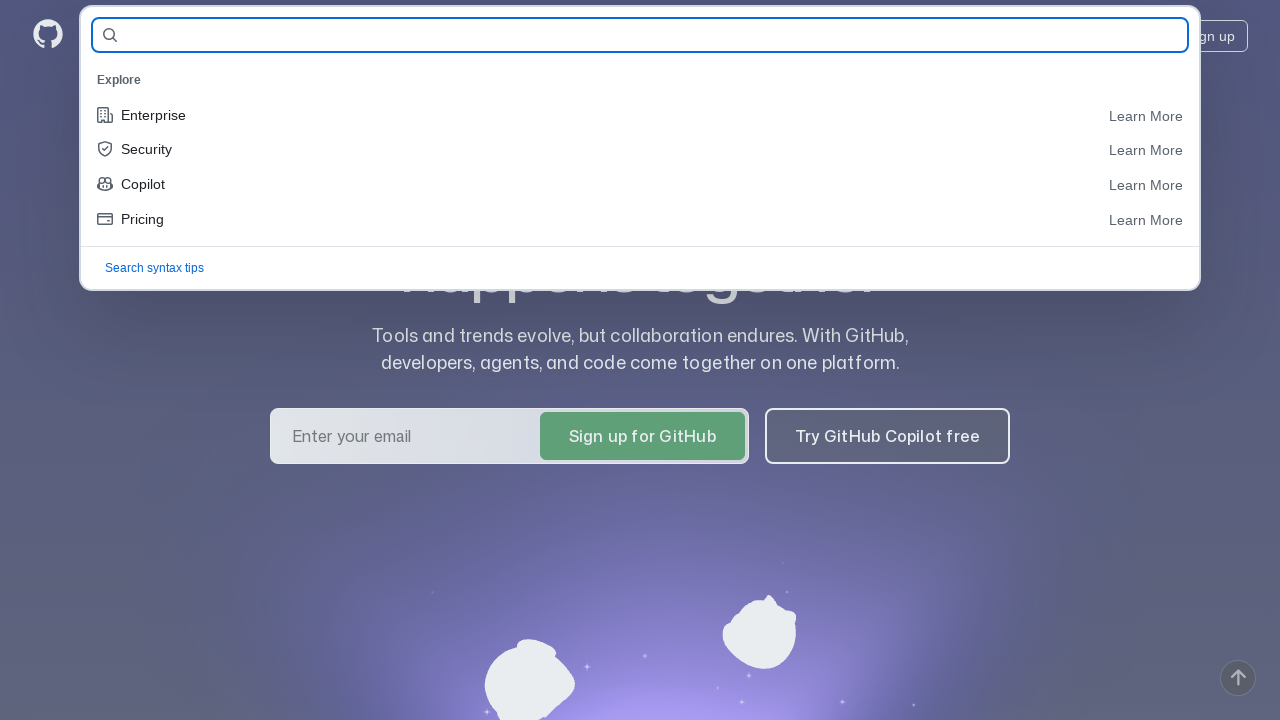

Filled search field with 'selenide/selenide' repository name on #query-builder-test
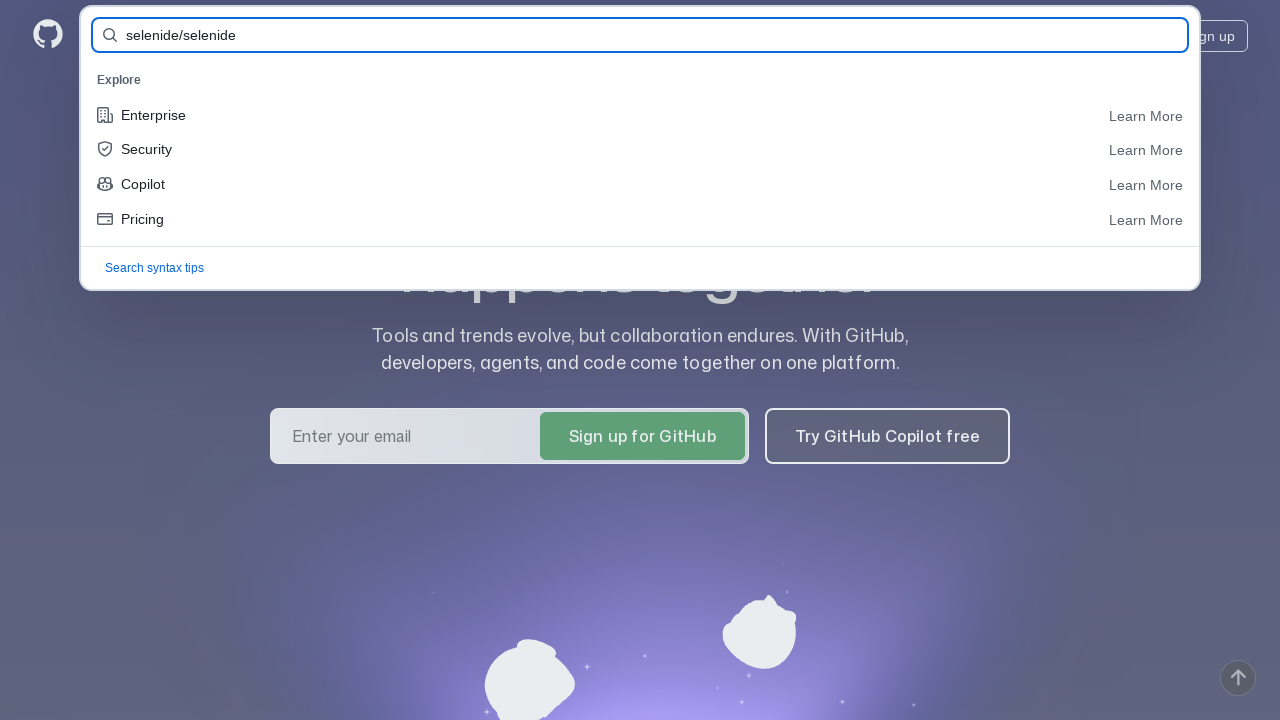

Submitted search query by pressing Enter on #query-builder-test
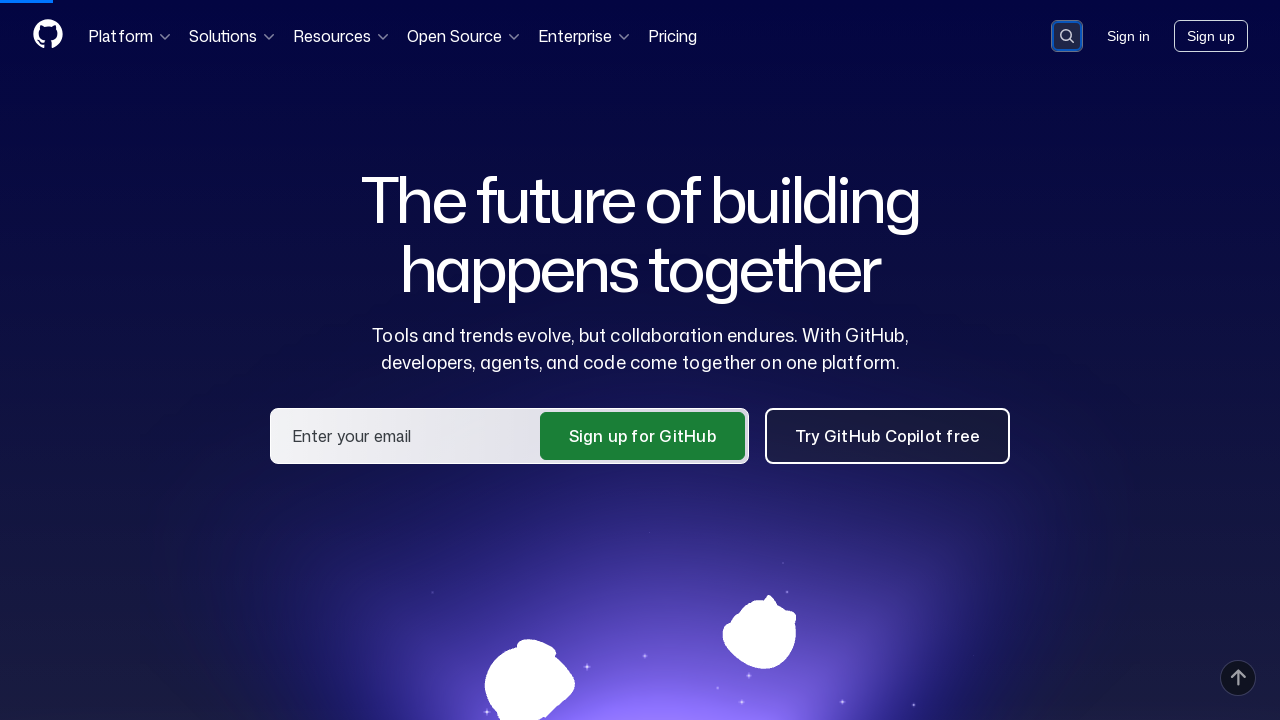

Clicked on selenide/selenide repository link from search results at (434, 161) on a:has-text('selenide/selenide')
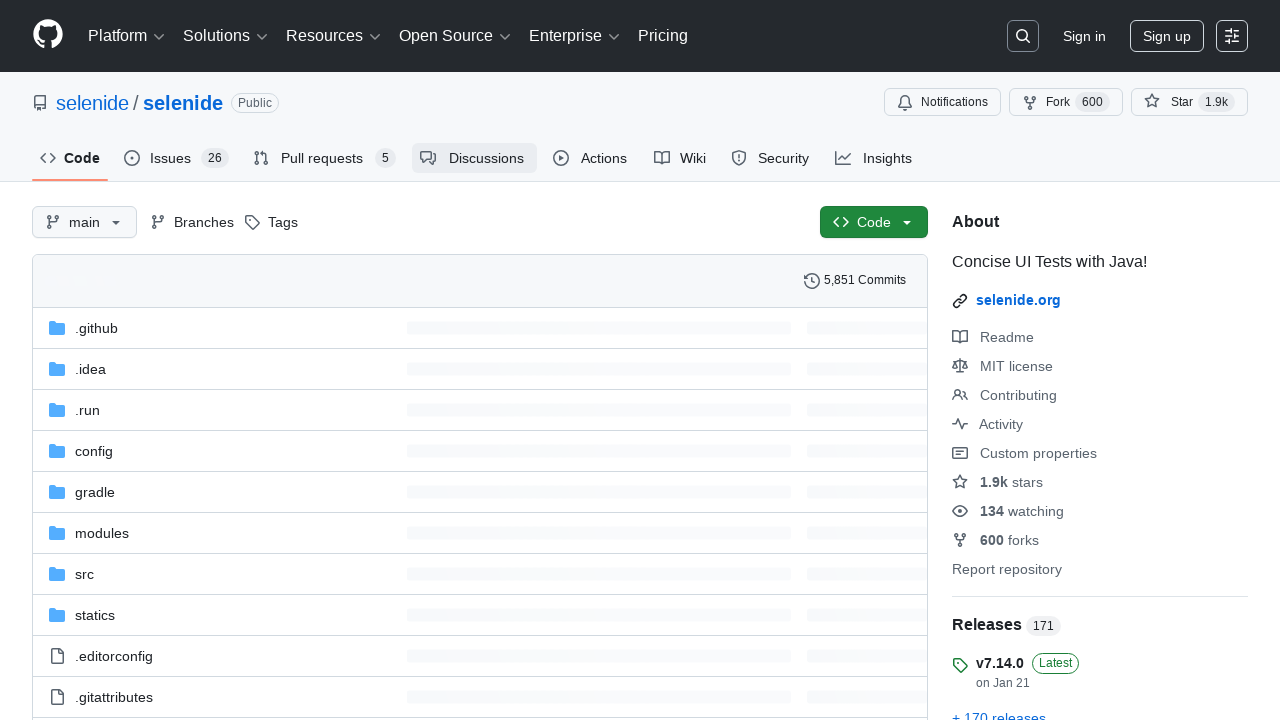

Clicked on Issues tab in repository navigation at (215, 158) on #issues-repo-tab-count
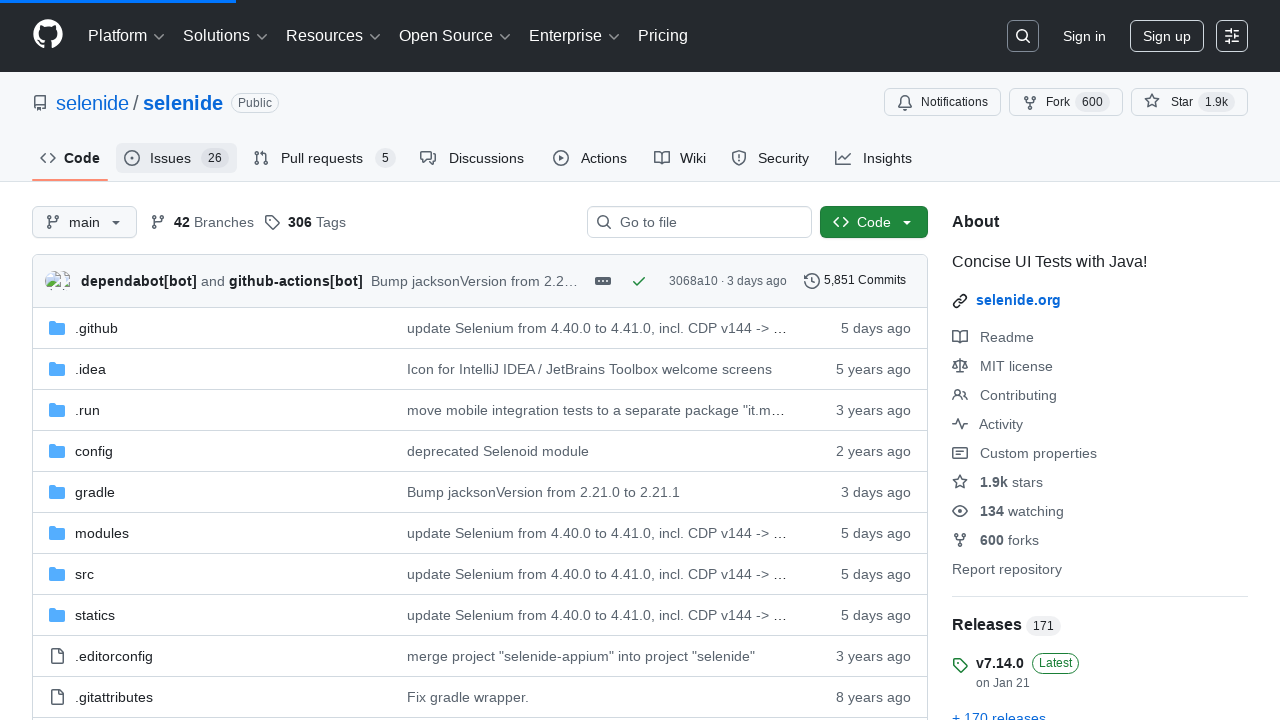

Verified Issues tab content is displayed
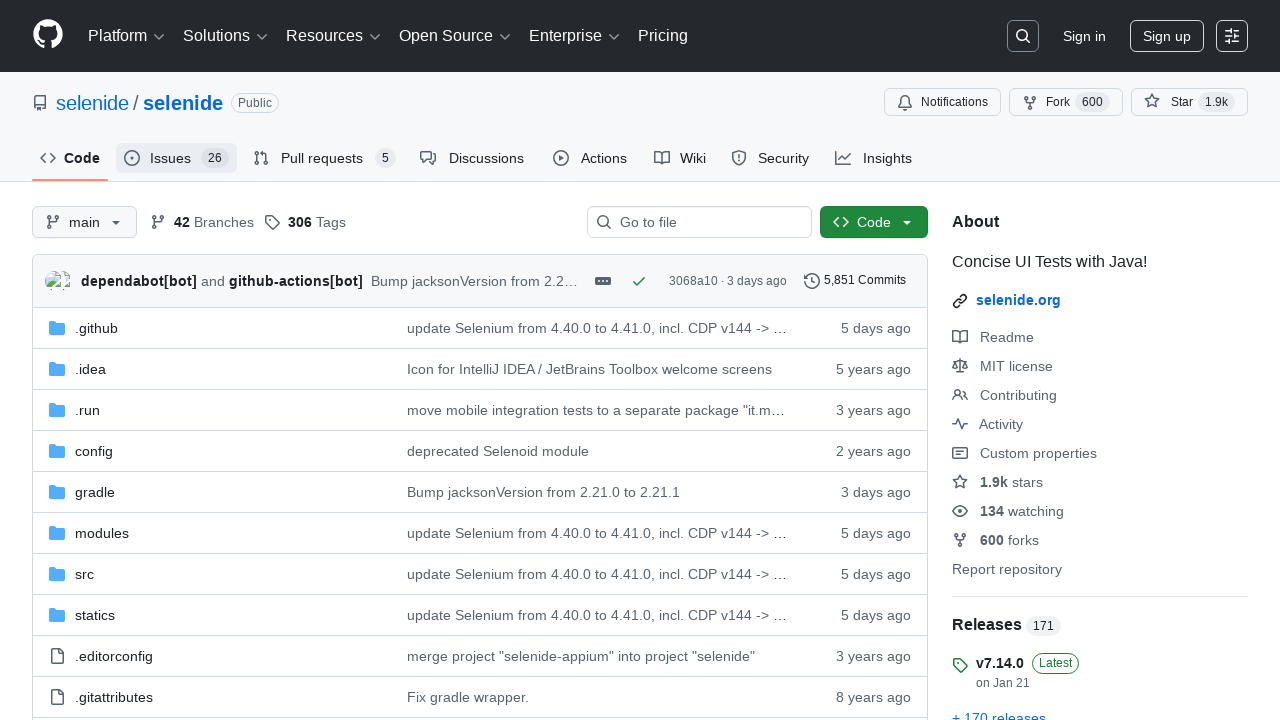

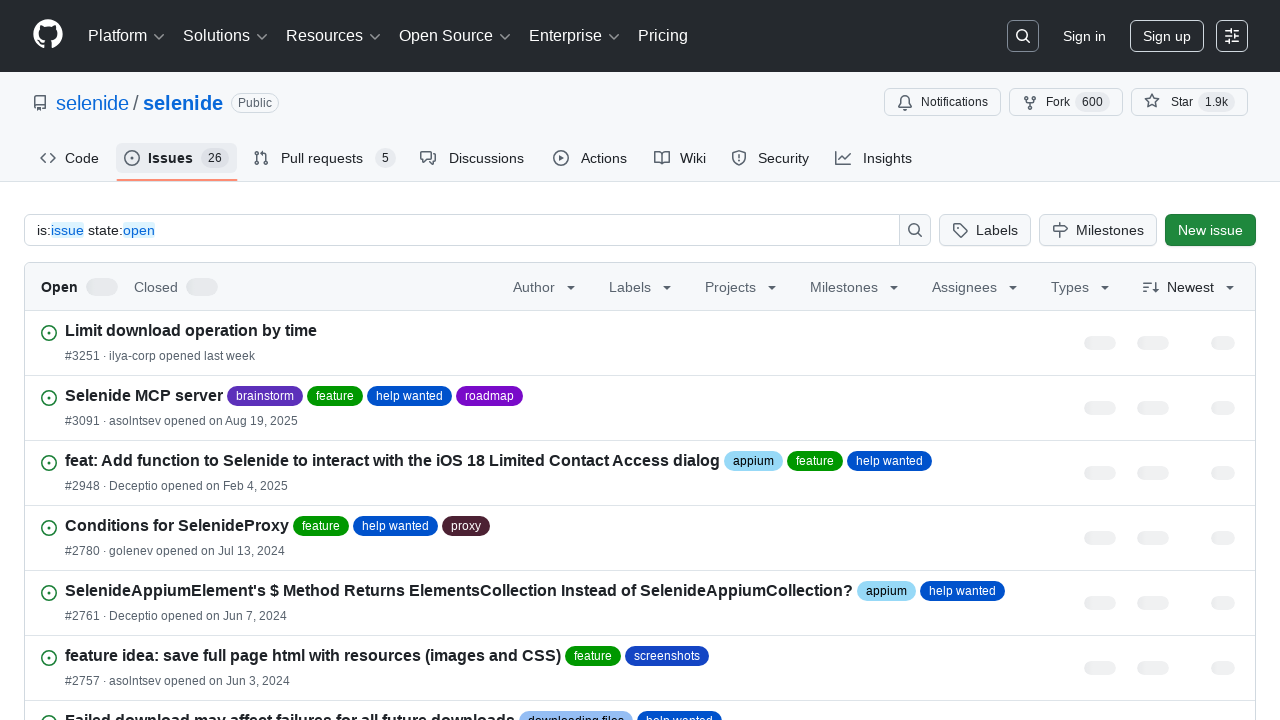